Tests that a todo item is removed when edited to an empty string

Starting URL: https://demo.playwright.dev/todomvc

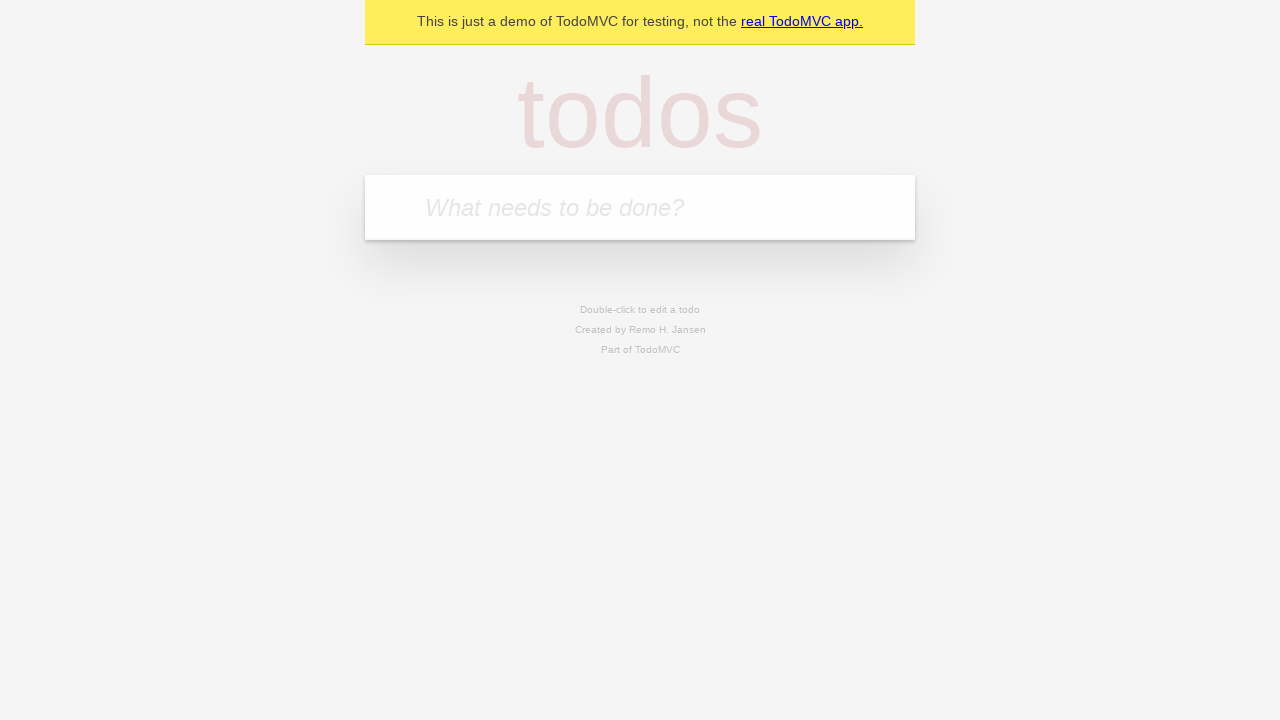

Filled todo input with 'buy some cheese' on internal:attr=[placeholder="What needs to be done?"i]
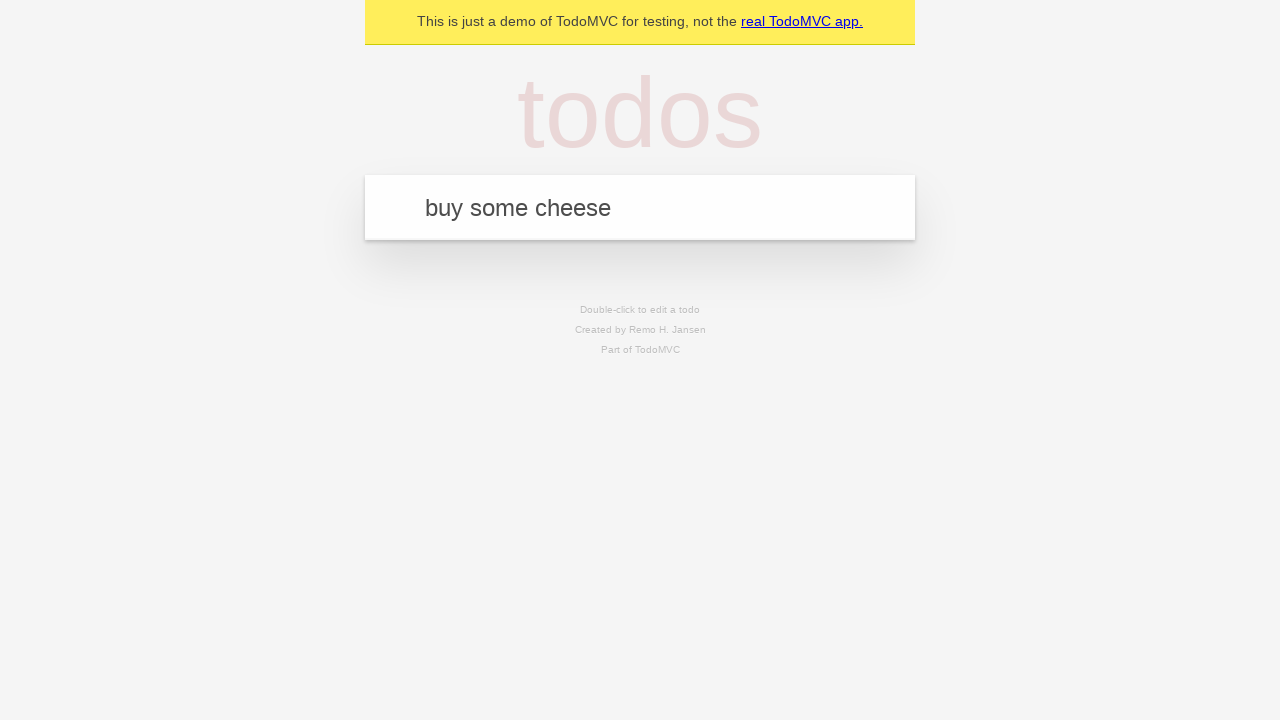

Pressed Enter to create todo 'buy some cheese' on internal:attr=[placeholder="What needs to be done?"i]
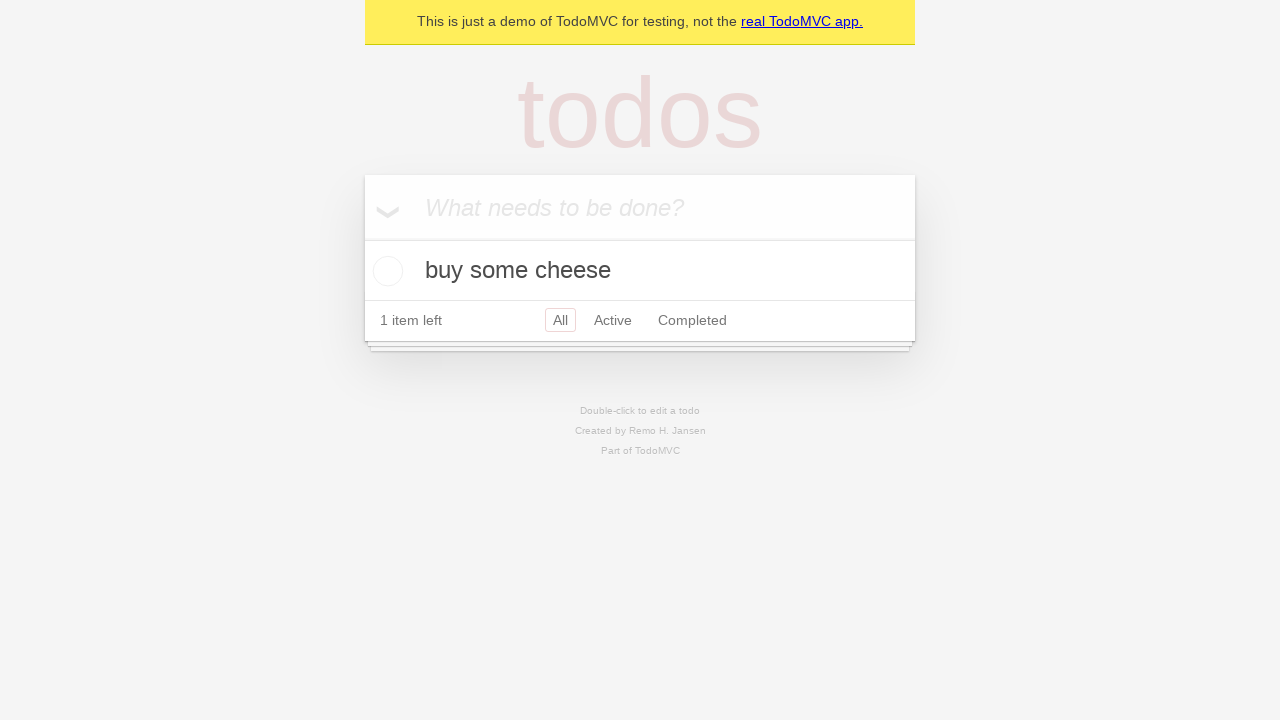

Filled todo input with 'feed the cat' on internal:attr=[placeholder="What needs to be done?"i]
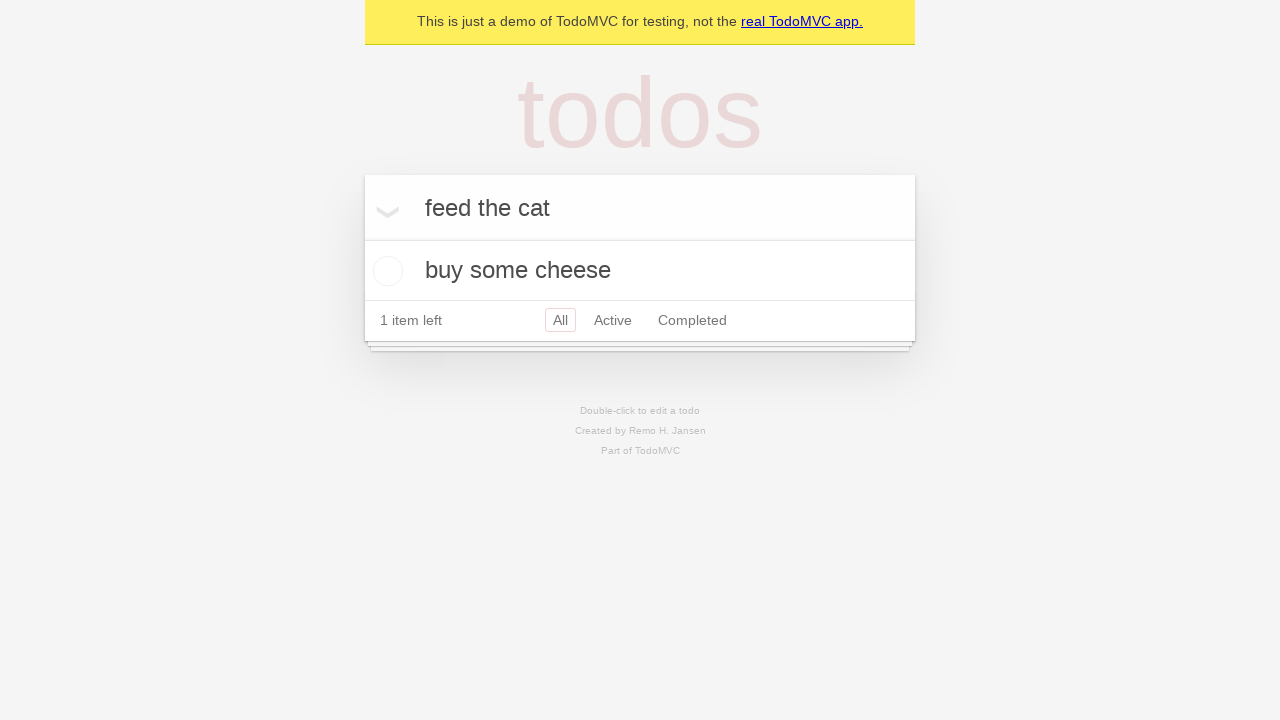

Pressed Enter to create todo 'feed the cat' on internal:attr=[placeholder="What needs to be done?"i]
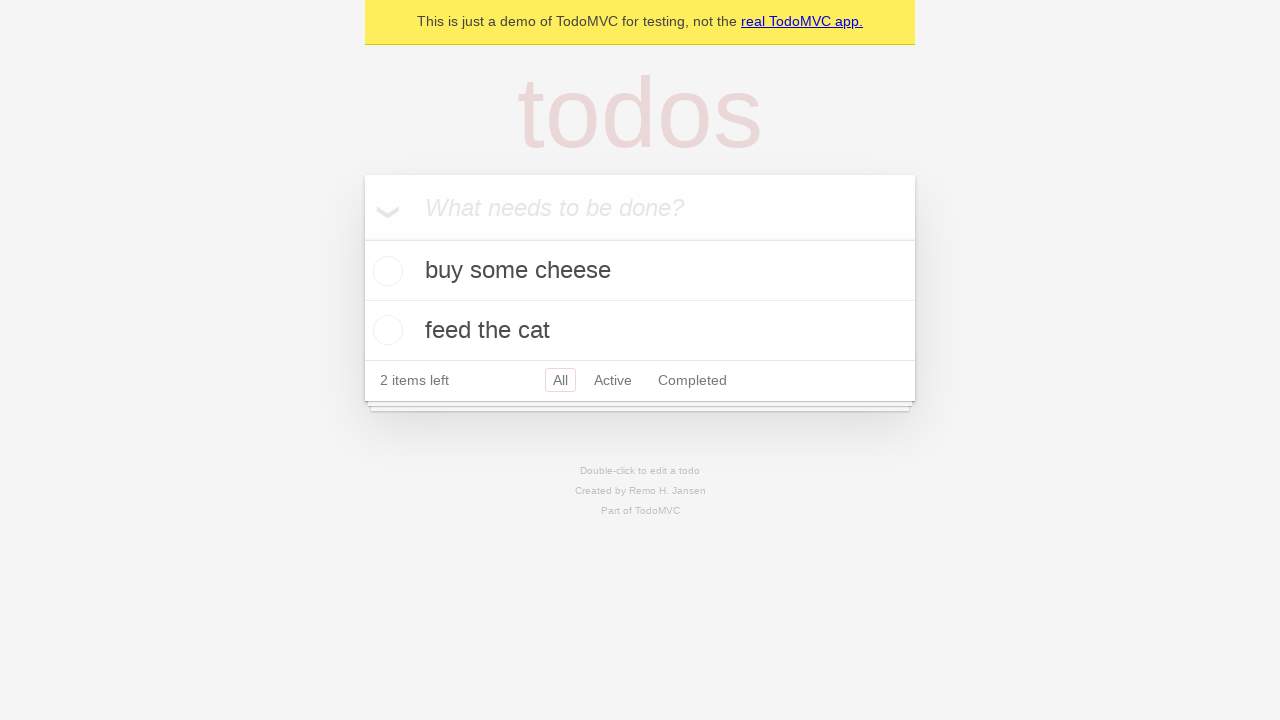

Filled todo input with 'book a doctors appointment' on internal:attr=[placeholder="What needs to be done?"i]
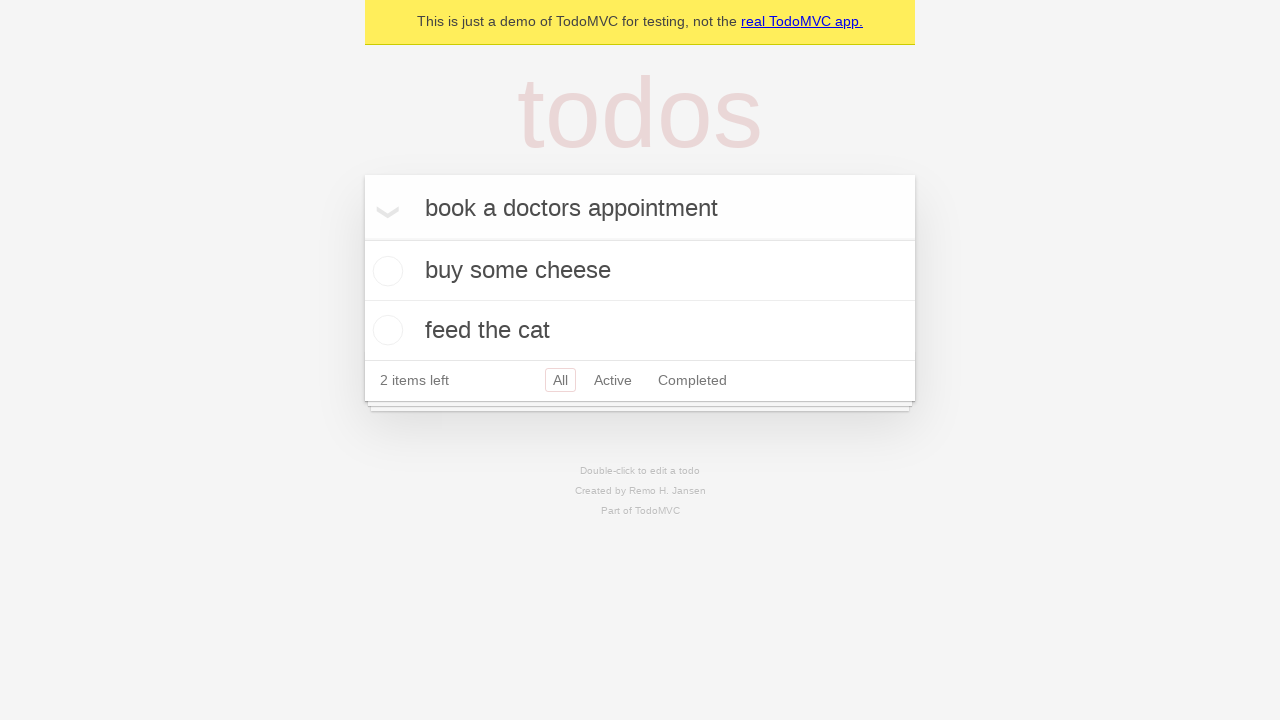

Pressed Enter to create todo 'book a doctors appointment' on internal:attr=[placeholder="What needs to be done?"i]
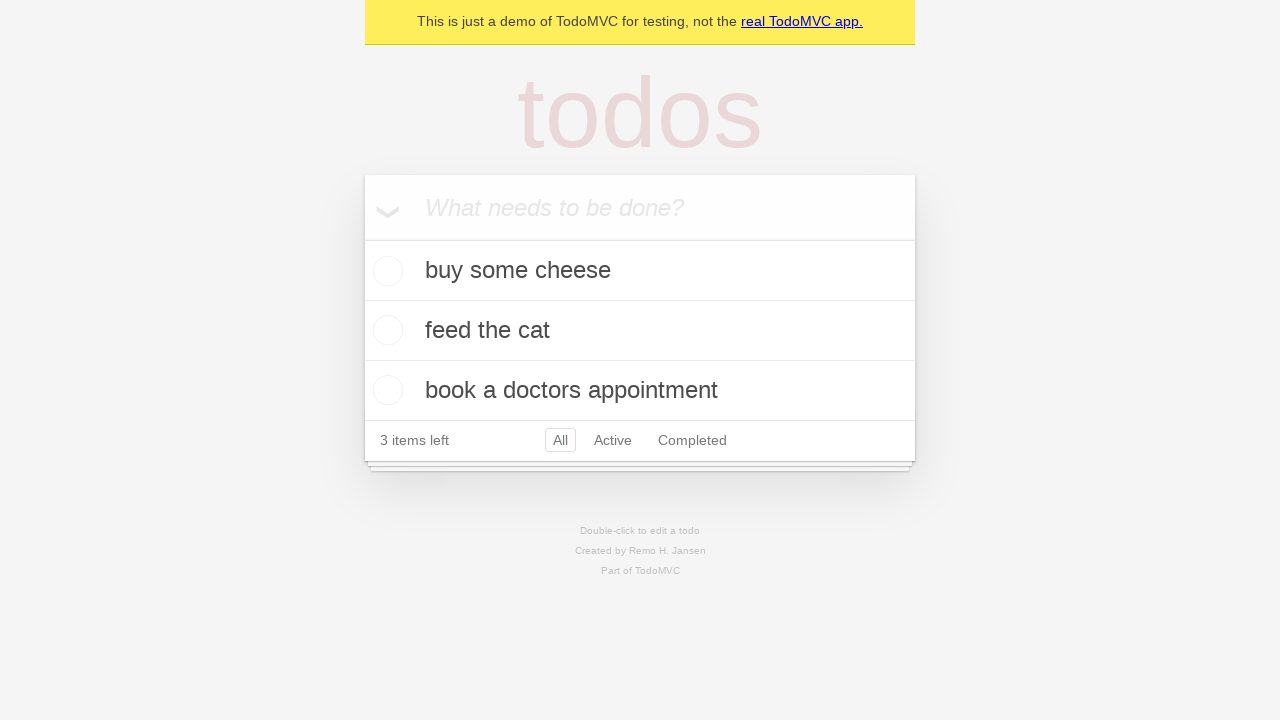

All 3 todo items have been created and are visible
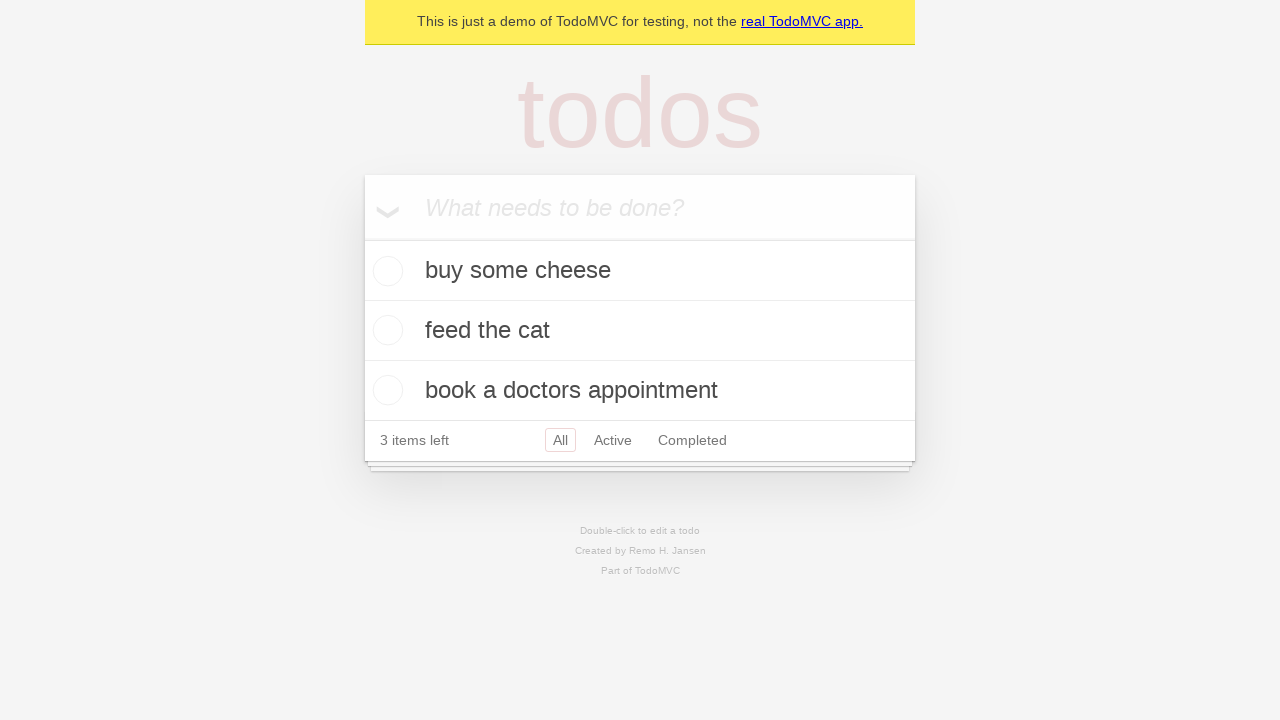

Double-clicked second todo item to enter edit mode at (640, 331) on internal:testid=[data-testid="todo-item"s] >> nth=1
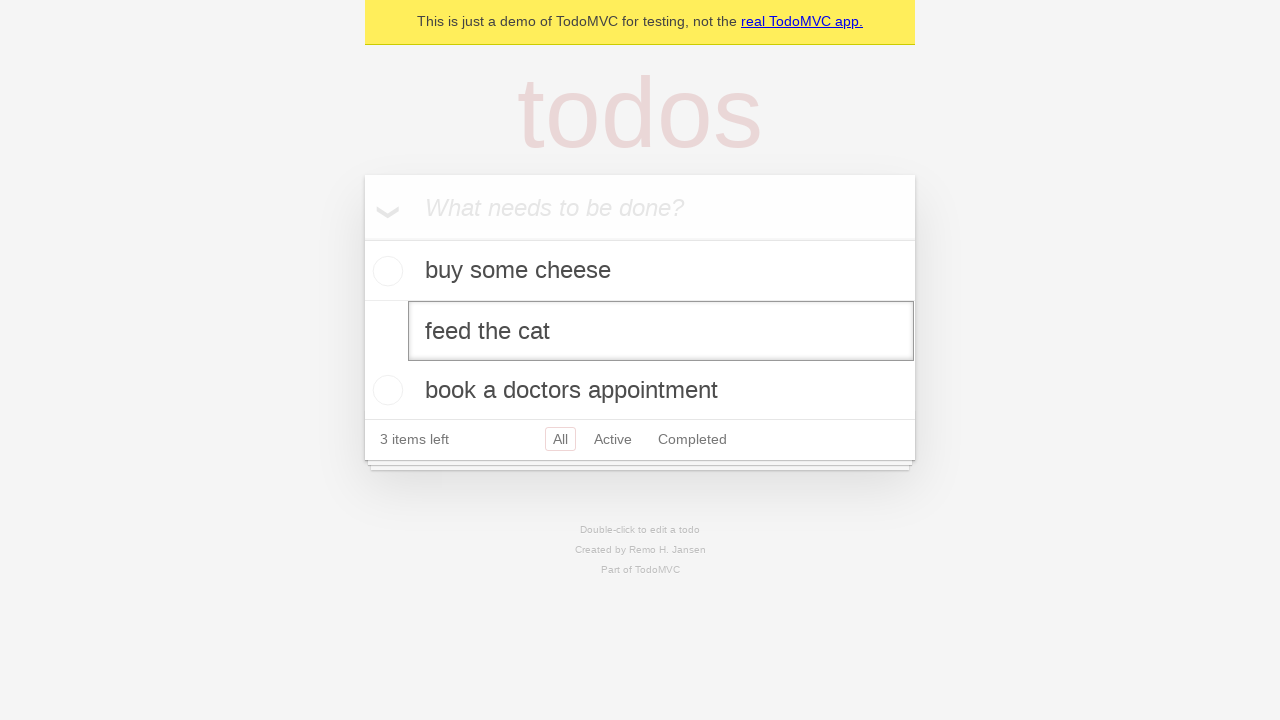

Cleared the edit input field to empty string on internal:testid=[data-testid="todo-item"s] >> nth=1 >> internal:role=textbox[nam
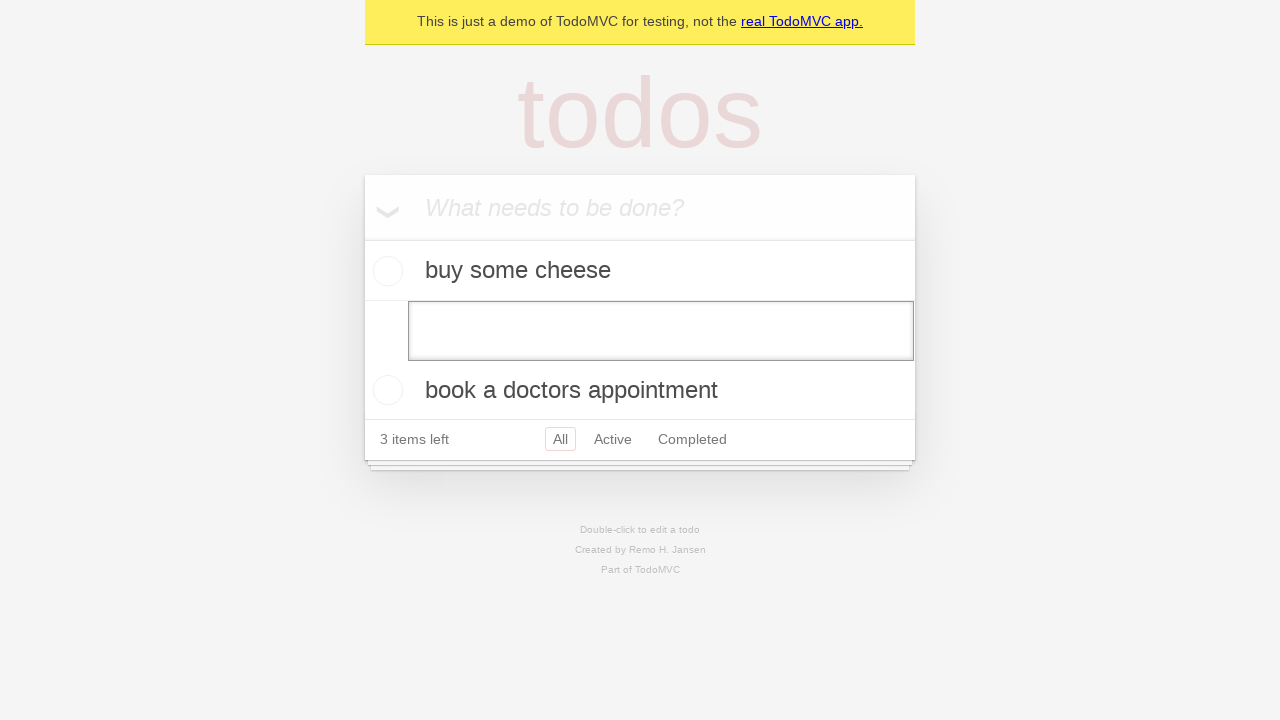

Pressed Enter to confirm empty edit - todo item should be removed on internal:testid=[data-testid="todo-item"s] >> nth=1 >> internal:role=textbox[nam
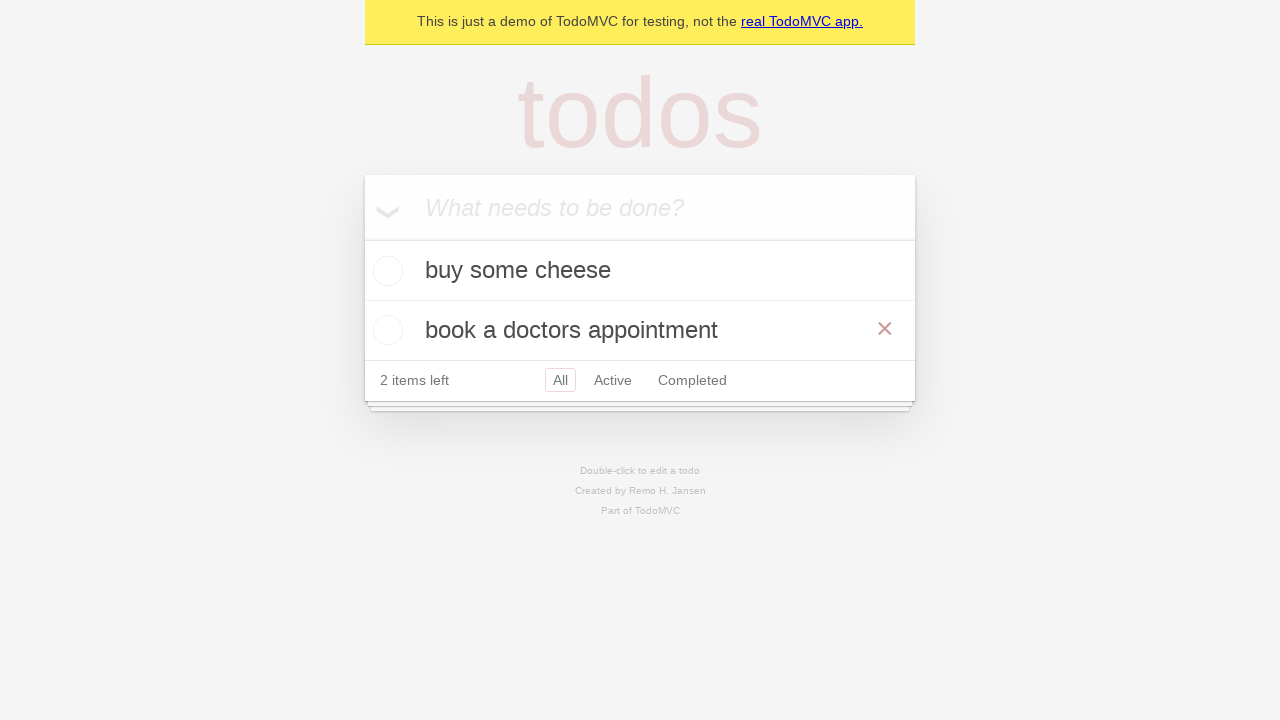

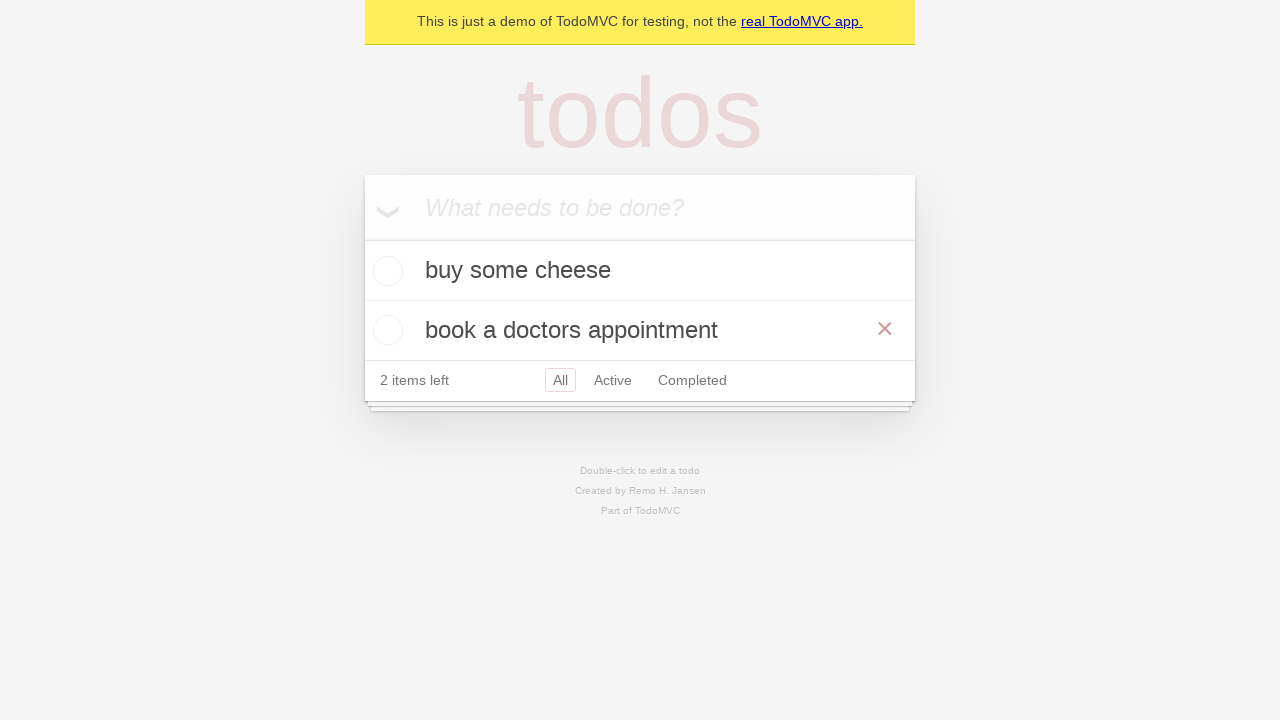